Tests checkbox interaction on a registration form by clicking a checkbox element and verifying its properties like aria role and associated label text.

Starting URL: https://demo.automationtesting.in/Register.html

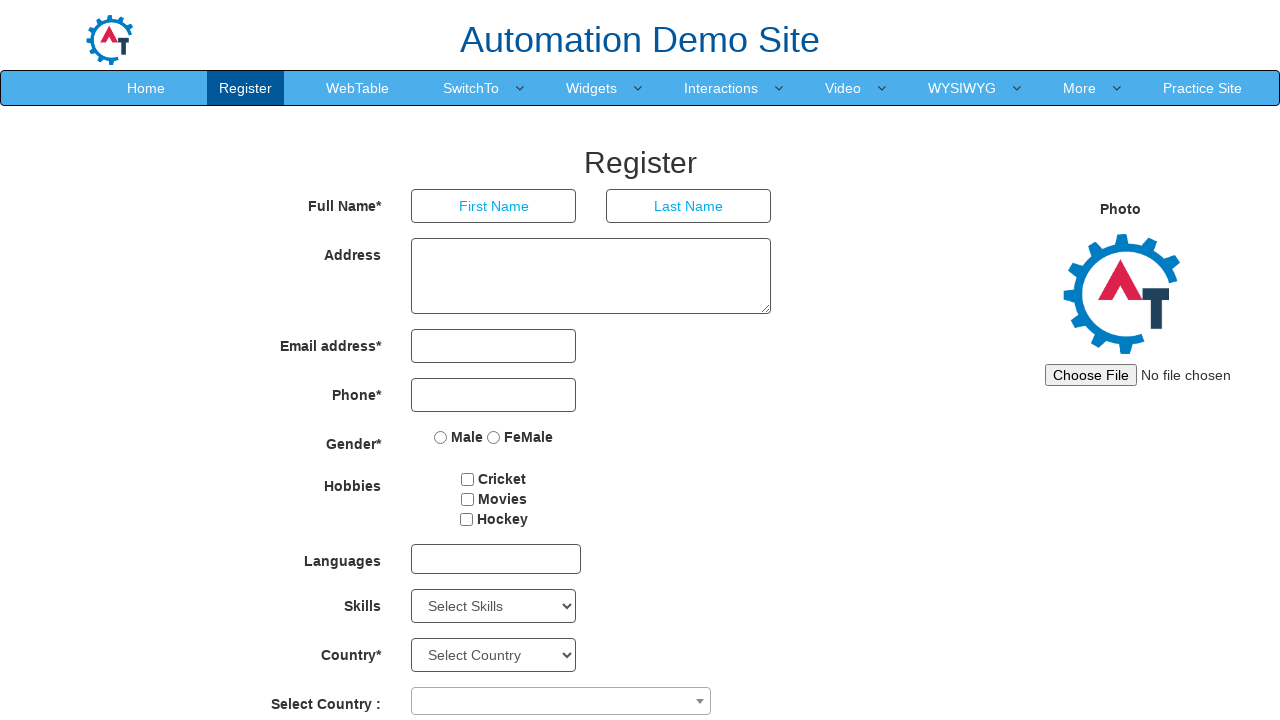

Clicked on the Cricket hobby checkbox at (468, 479) on #checkbox1
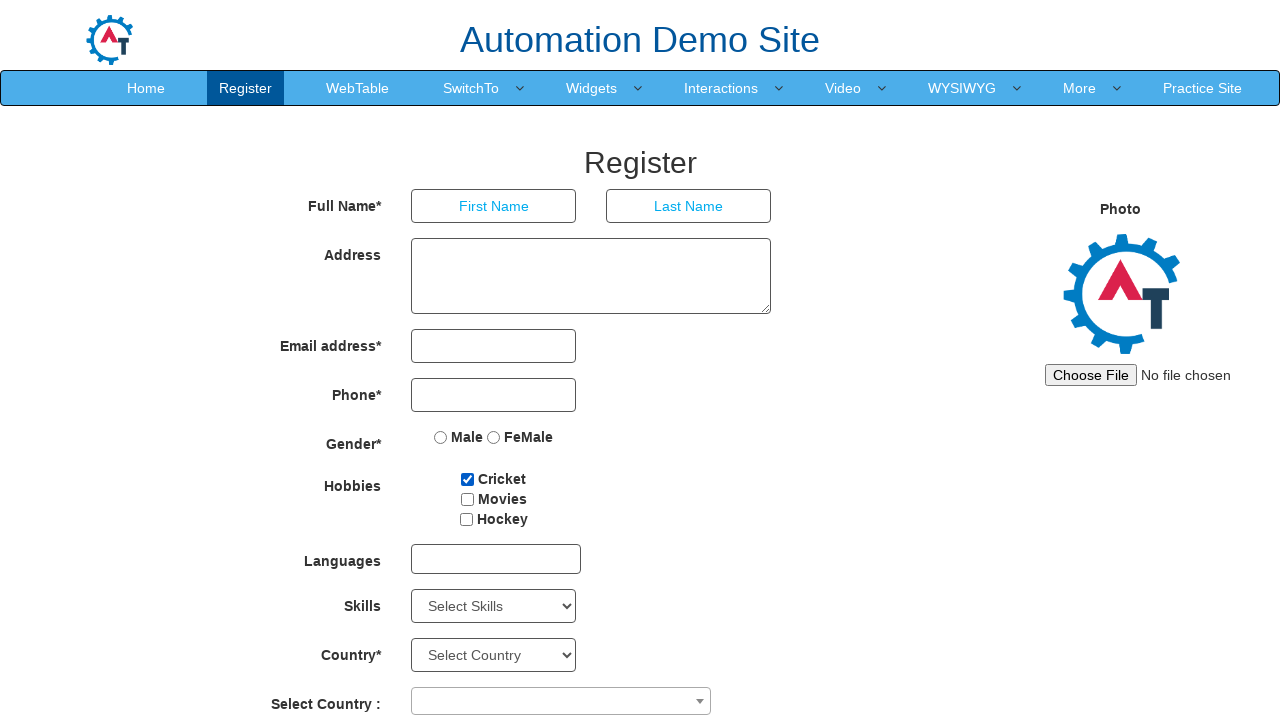

Verified checkbox is checked
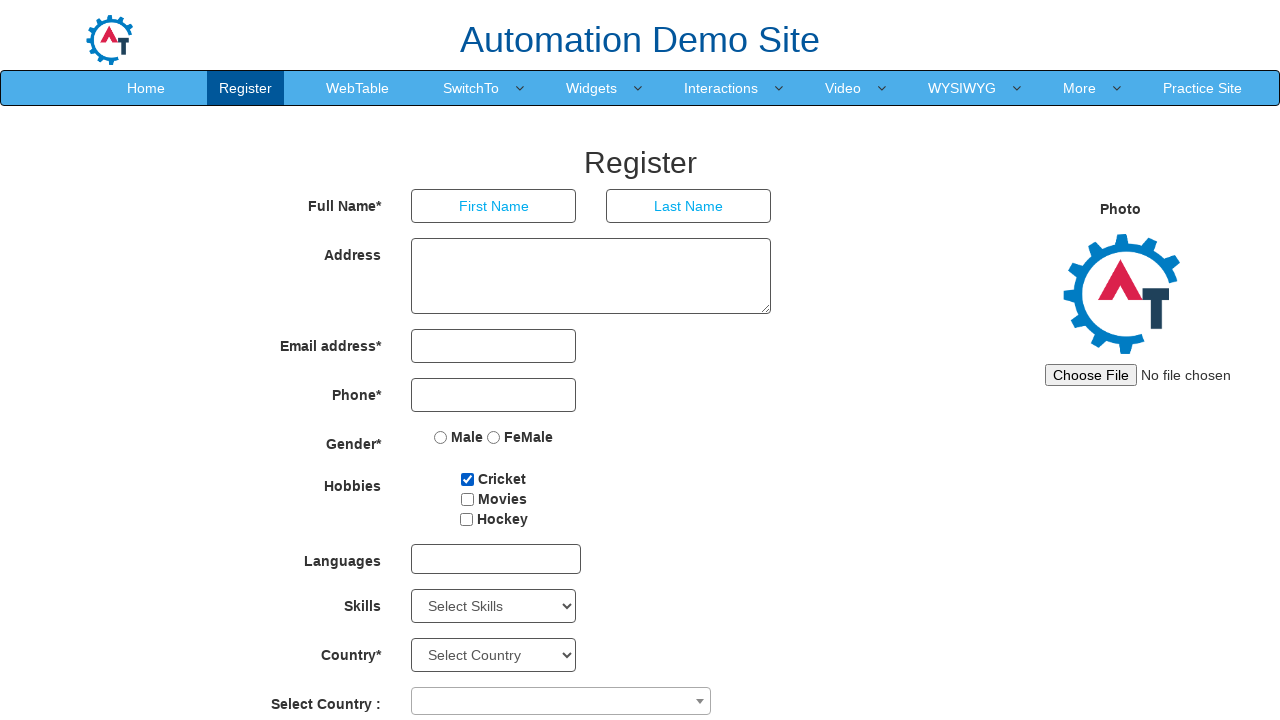

Retrieved label text associated with checkbox: ' Cricket '
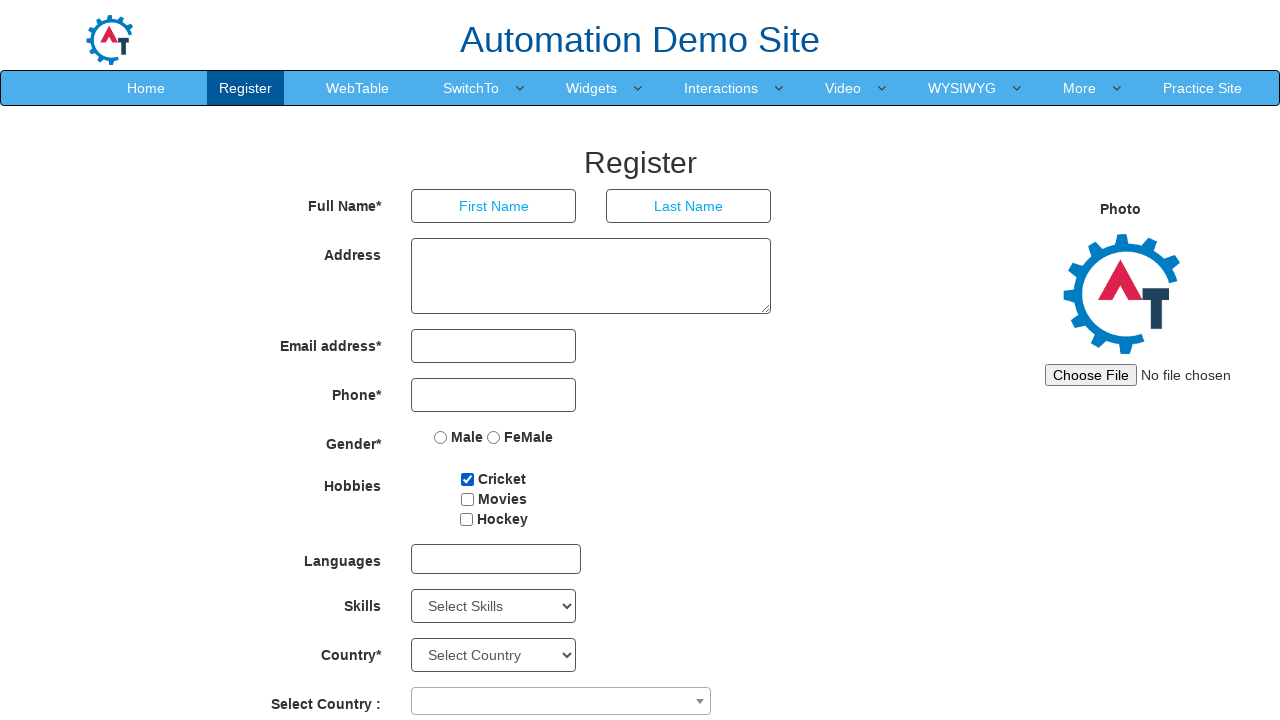

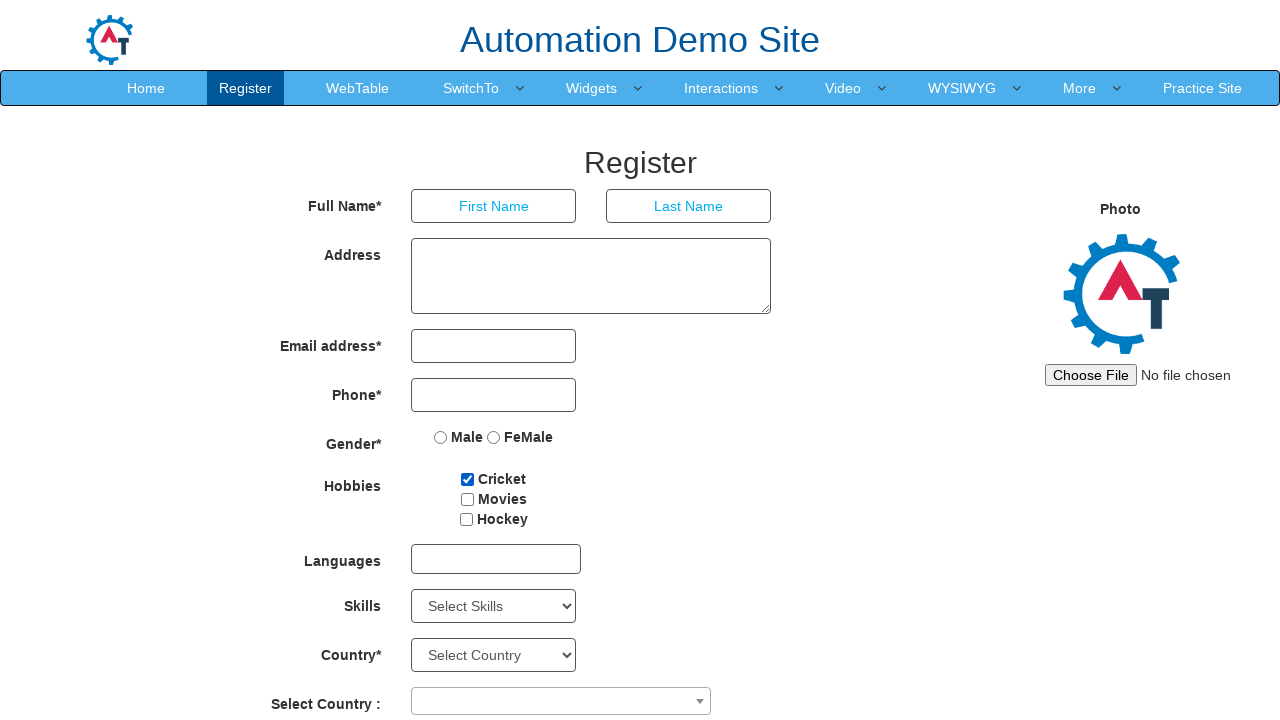